Tests explicit wait functionality by waiting for a price element to show "$100", then clicking a book button, reading an input value, calculating a mathematical result (log of absolute value of 12*sin(x)), entering the answer, and submitting.

Starting URL: http://suninjuly.github.io/explicit_wait2.html

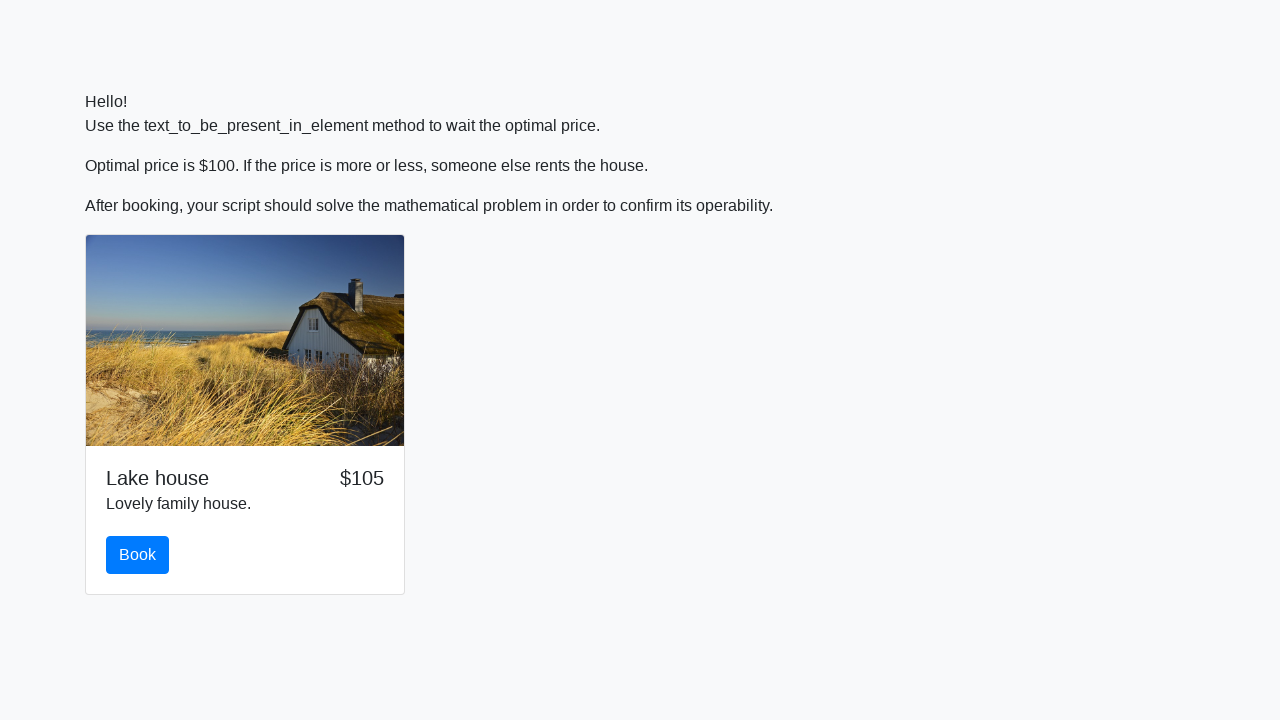

Waited for price element to show $100
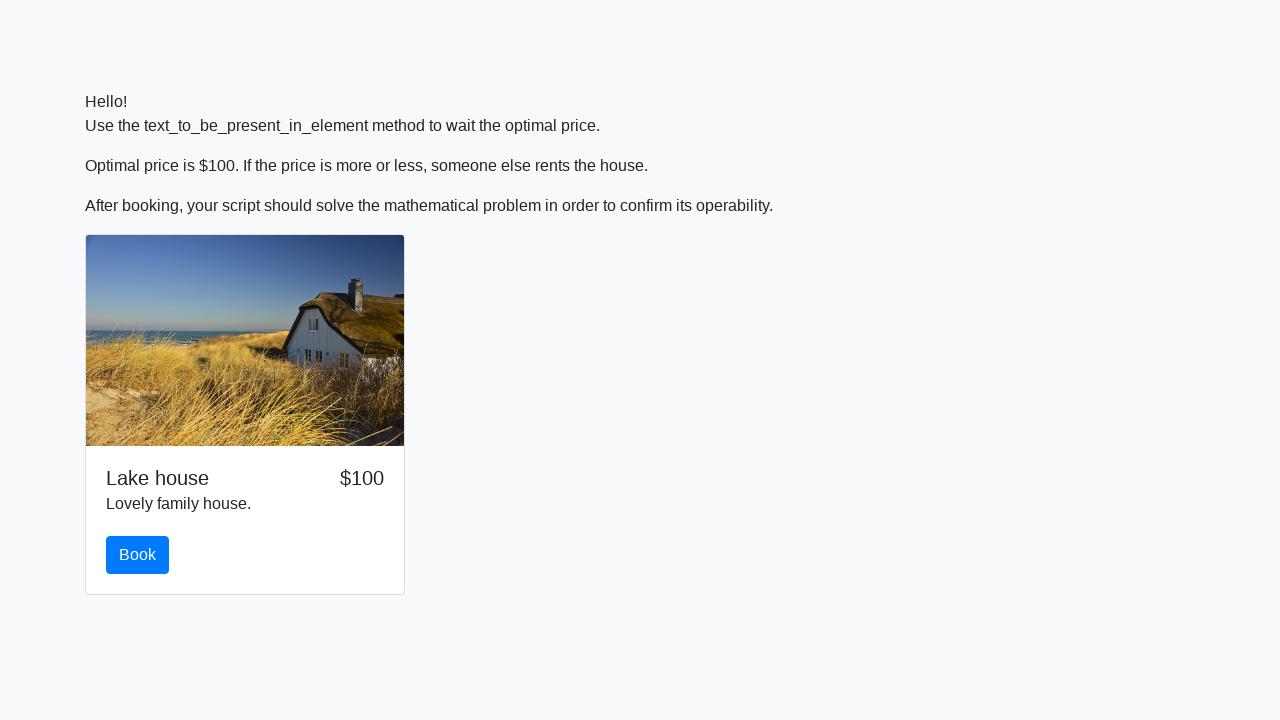

Clicked the book button at (138, 555) on #book
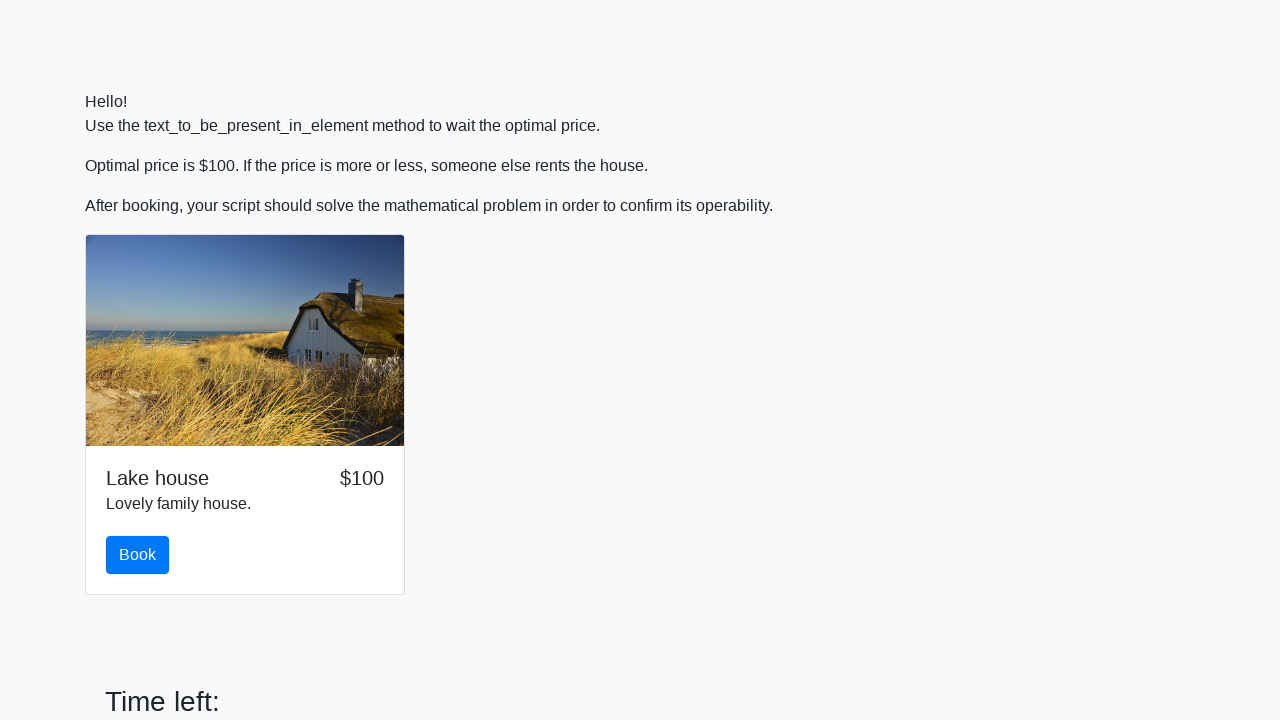

Retrieved input value: 194
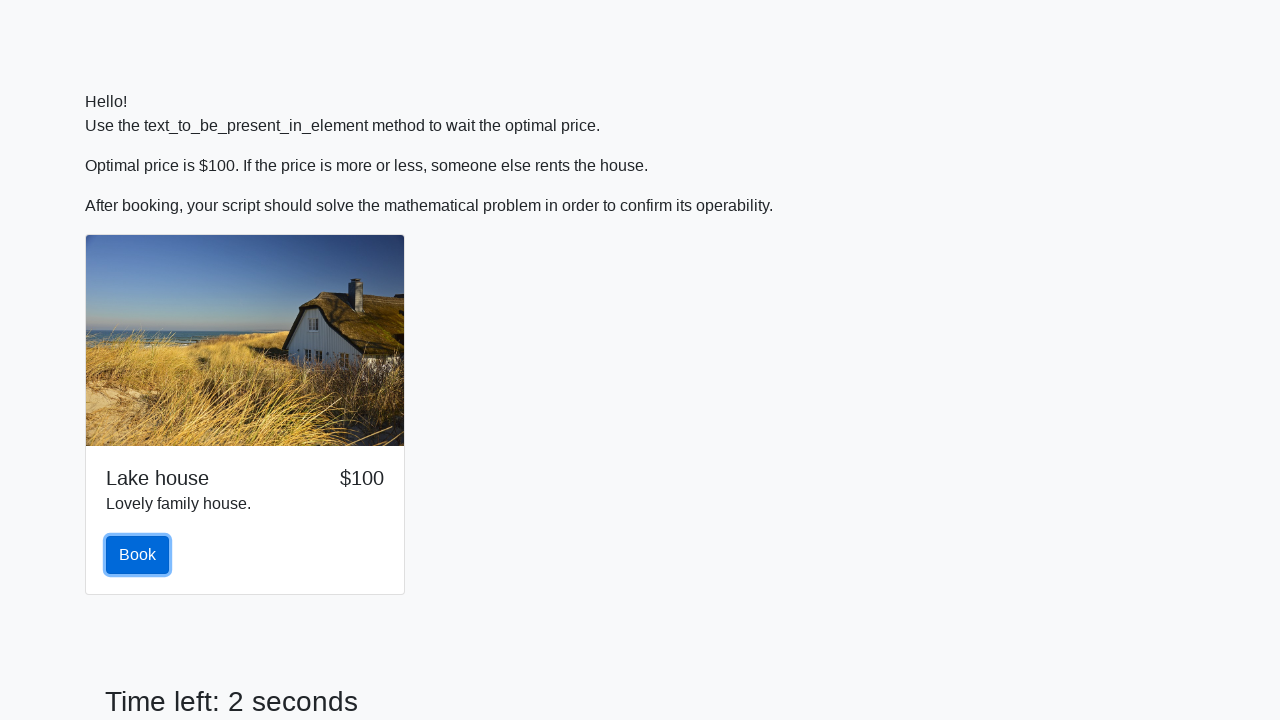

Calculated answer using formula log(|12*sin(x)|): 2.1316349500508225
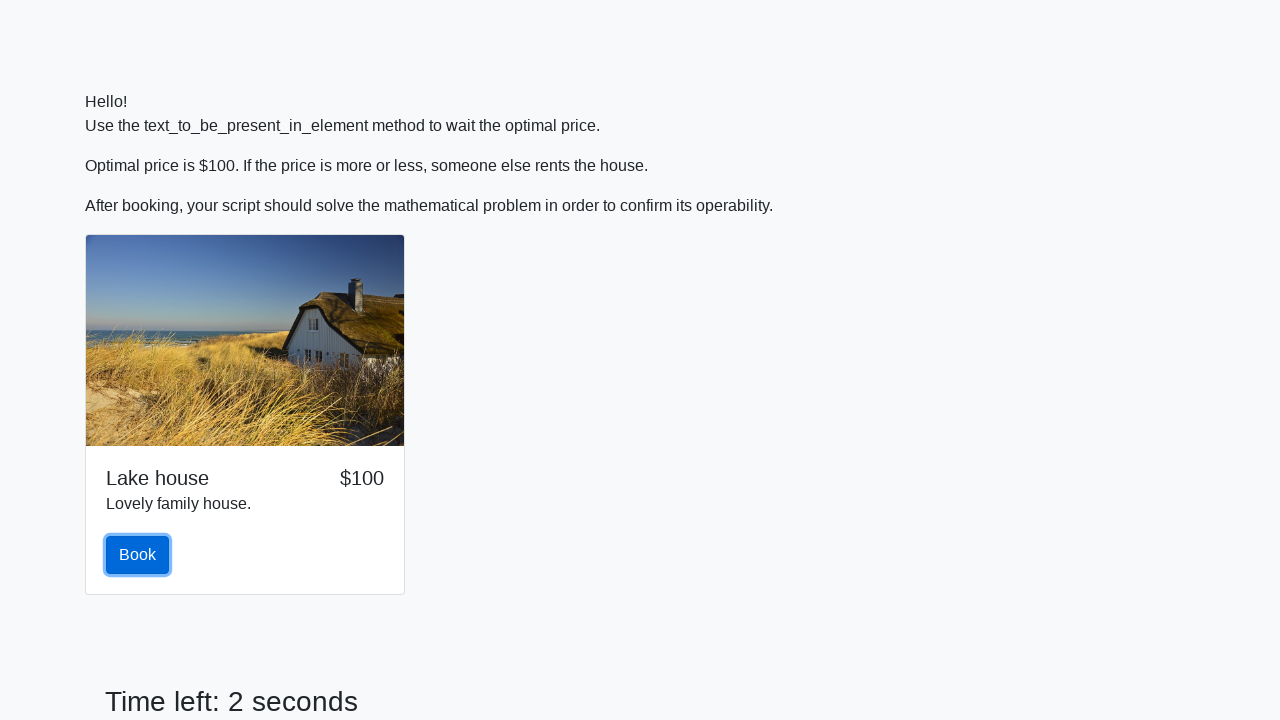

Filled answer field with calculated value: 2.1316349500508225 on #answer
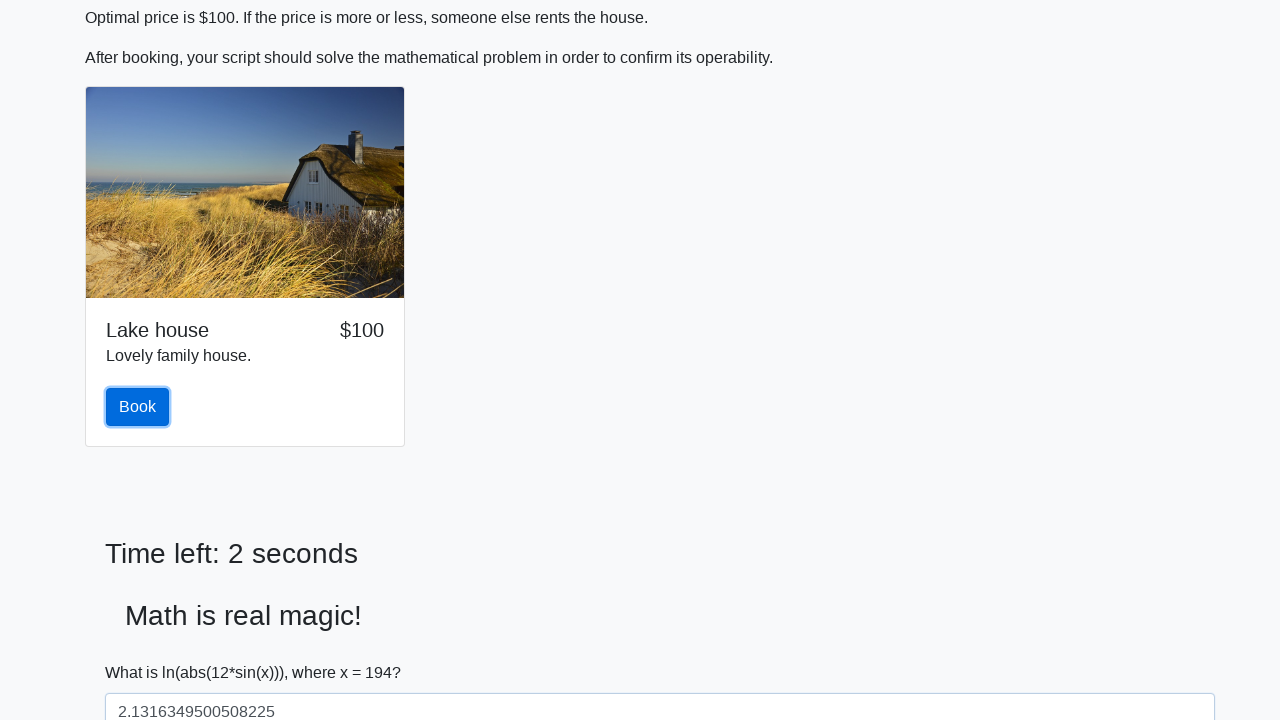

Clicked the solve button to submit at (143, 651) on #solve
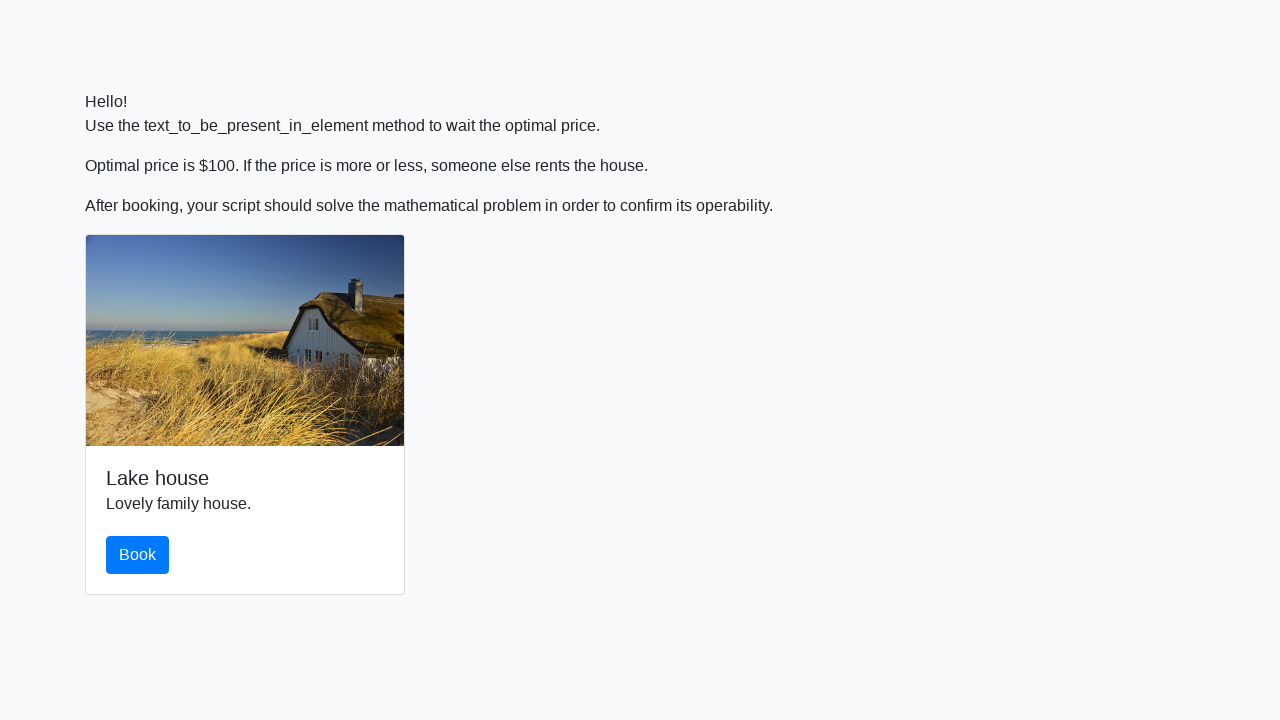

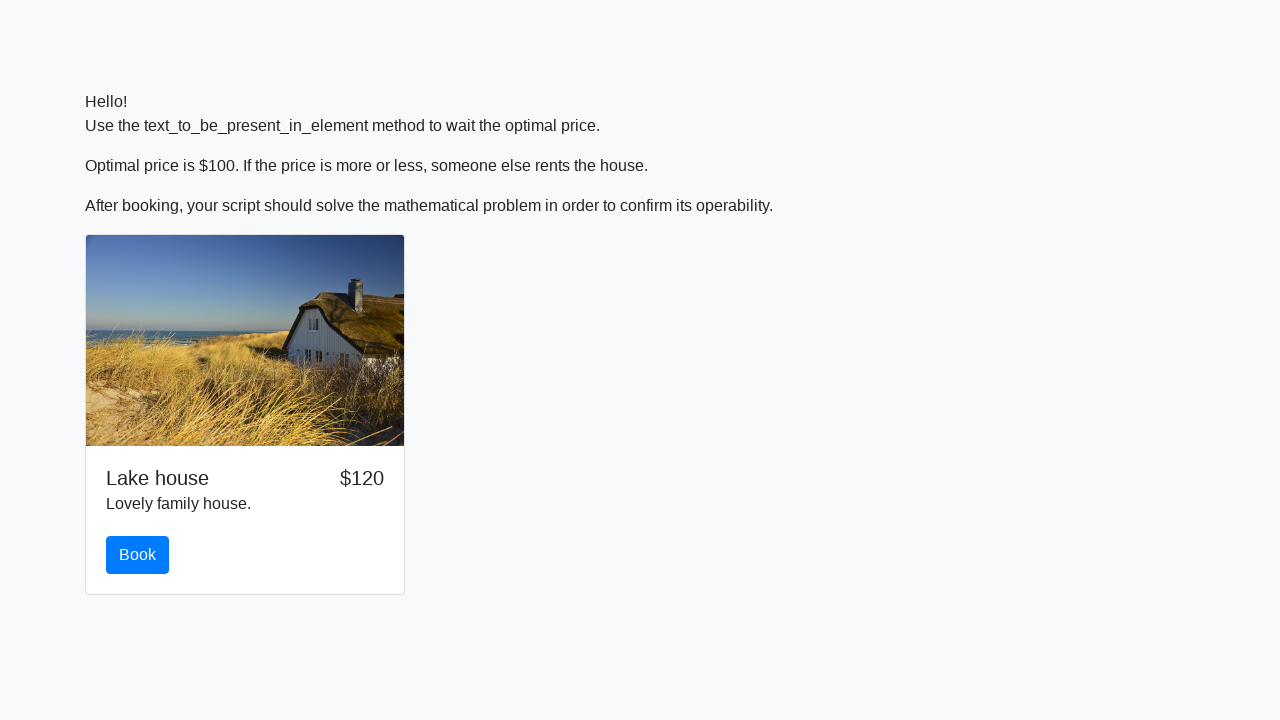